Tests device emulation by setting custom viewport, mobile settings, and user agent to simulate a Samsung mobile device

Starting URL: https://platzi.com

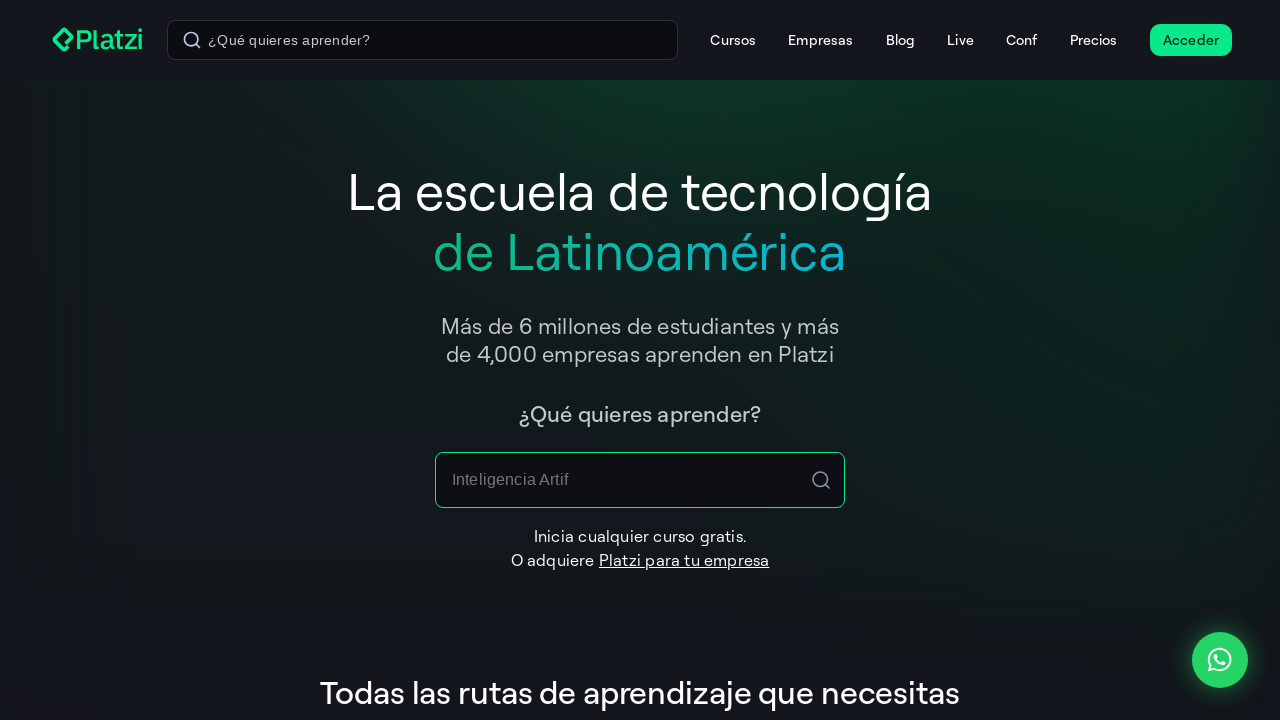

Set viewport to mobile dimensions (375x667) to simulate Samsung device
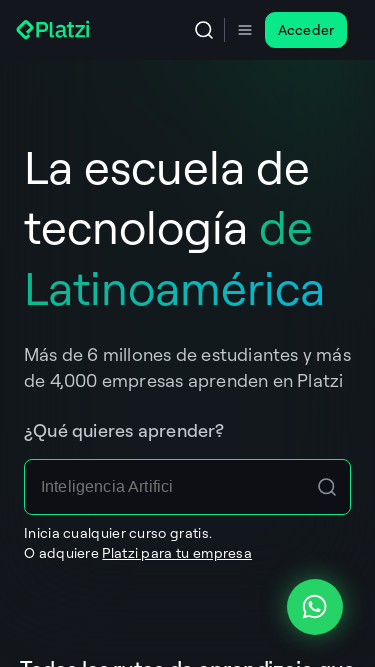

Waited 2 seconds to observe the emulated mobile view
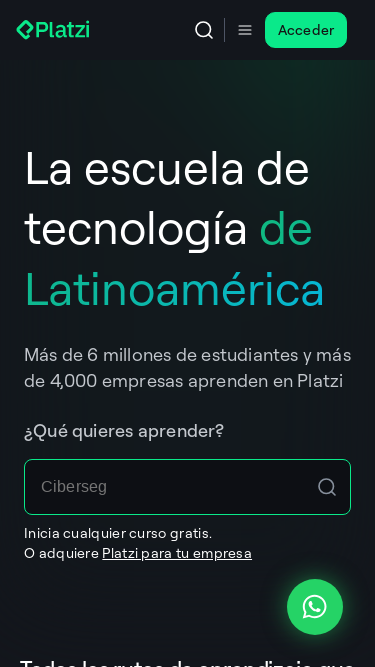

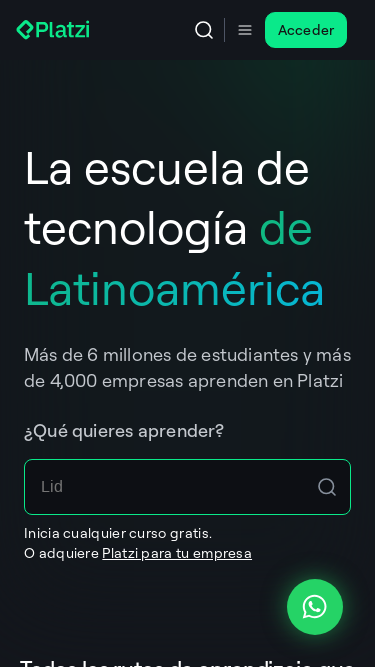